Tests alert handling by triggering a simple alert, reading its text, and accepting it

Starting URL: https://training-support.net/webelements/alerts

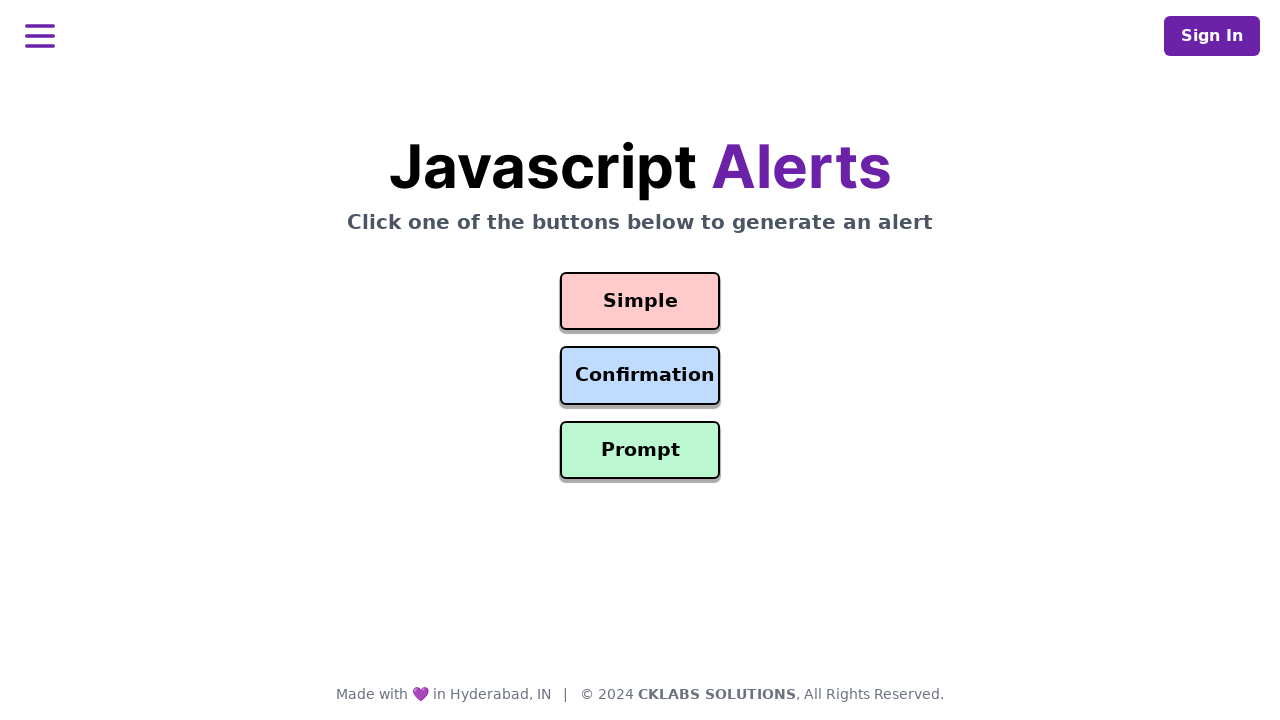

Clicked button to trigger simple alert at (640, 301) on #simple
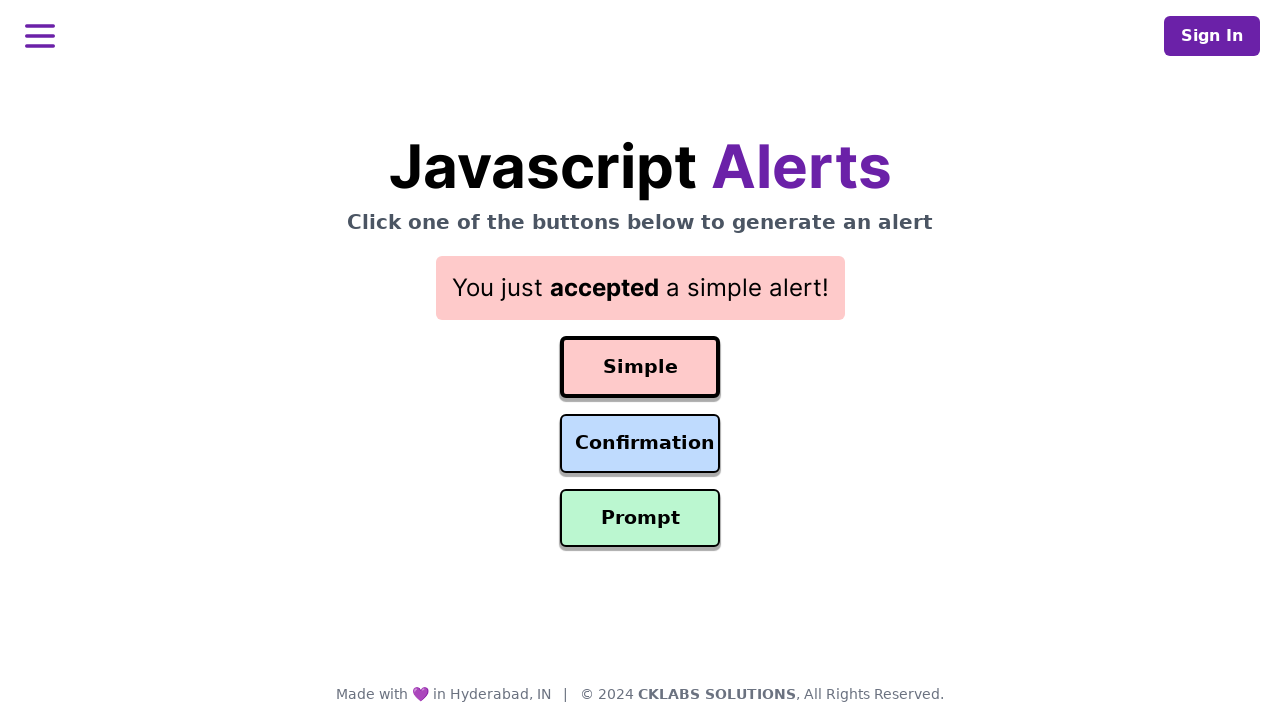

Set up dialog handler to accept alerts
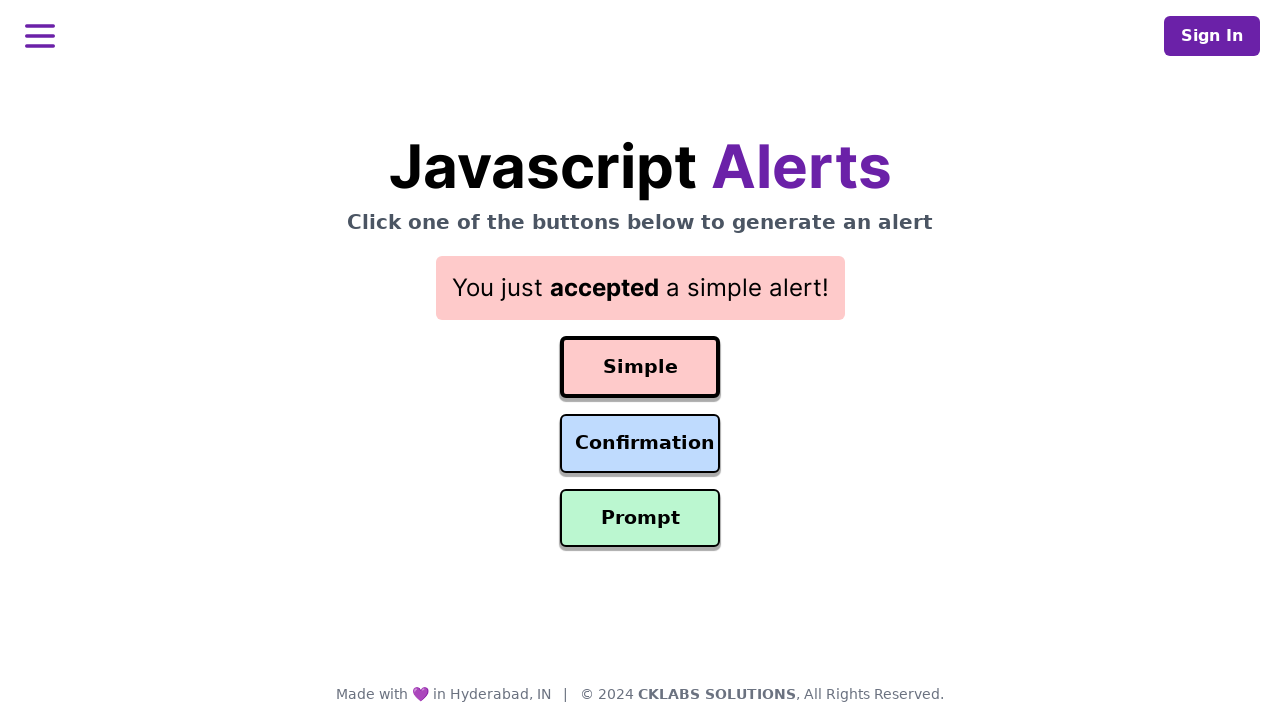

Clicked button again to trigger alert with handler active at (640, 367) on #simple
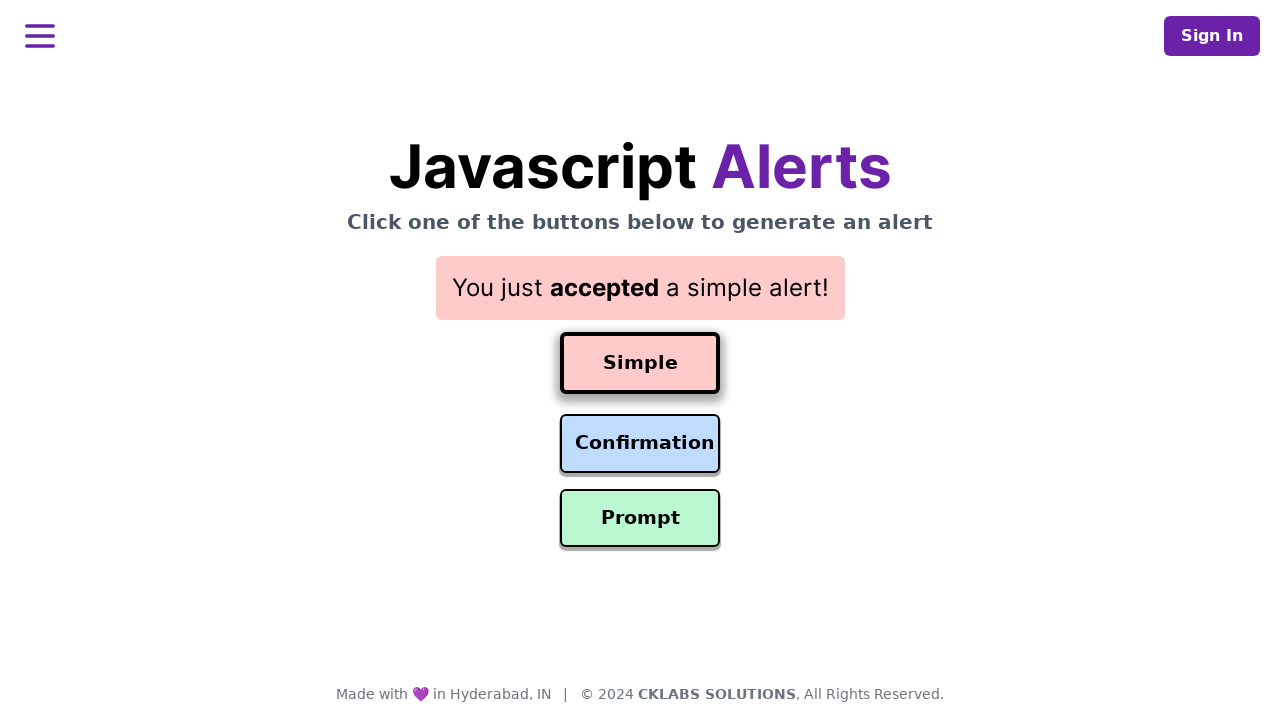

Result text appeared after accepting alert
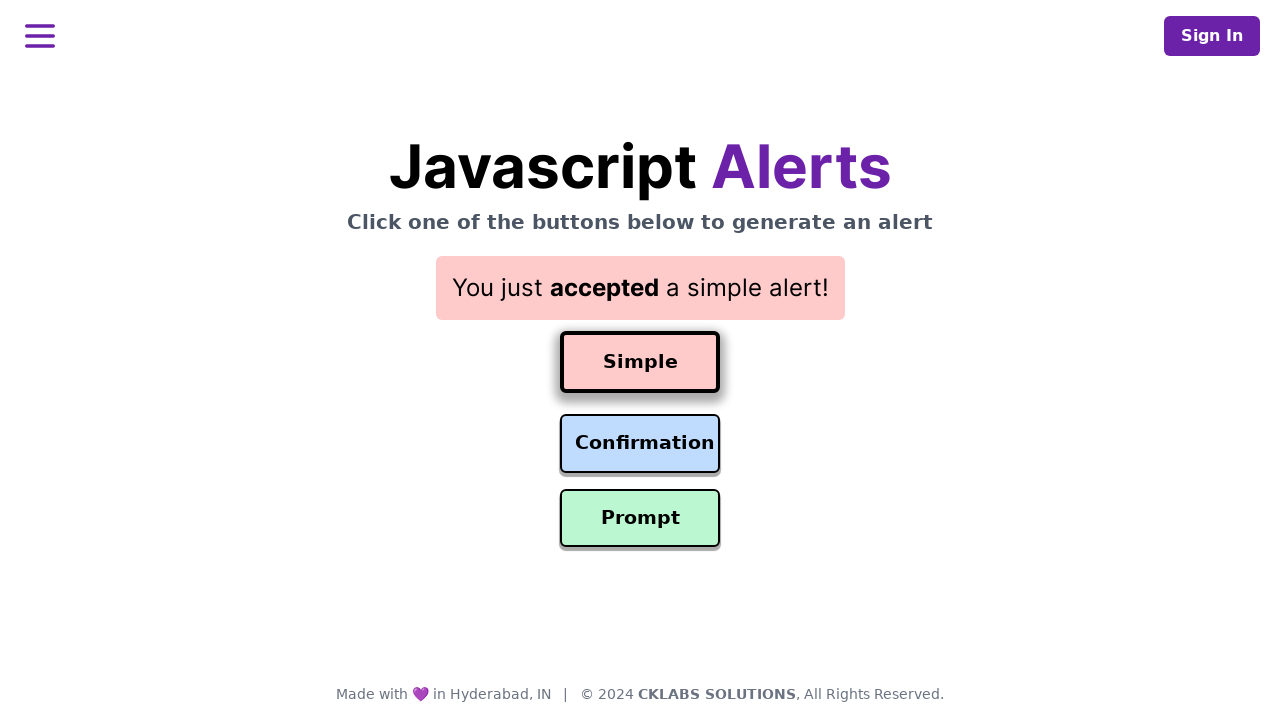

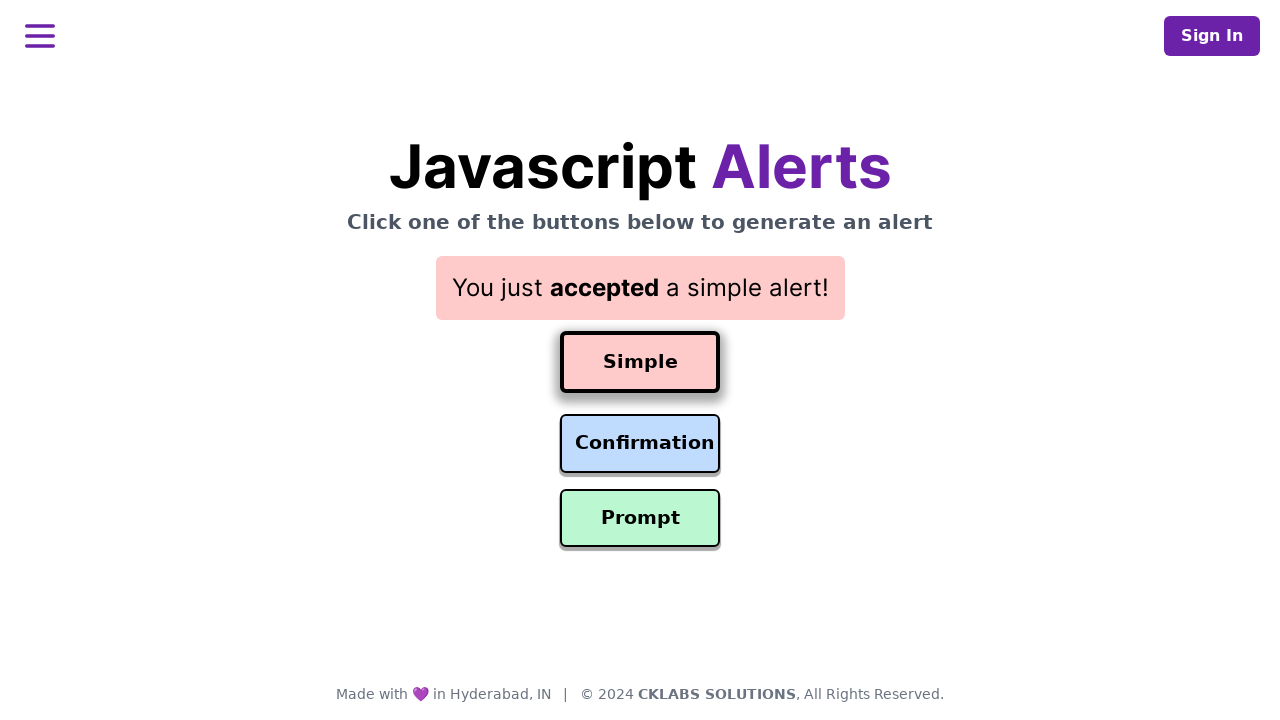